Tests a stock search functionality by entering a search term and clicking the search button to display results

Starting URL: https://www.byhy.net/cdn2/files/selenium/stock1.html

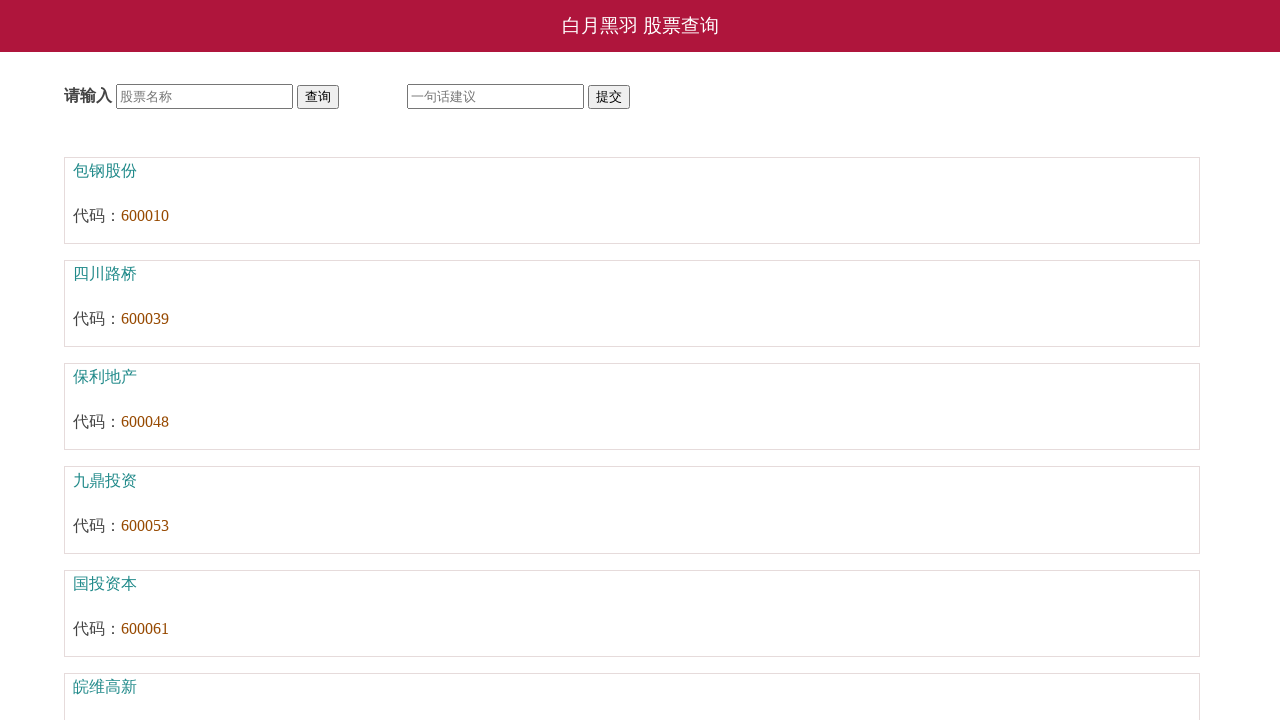

Filled search box with '通讯' on #kw
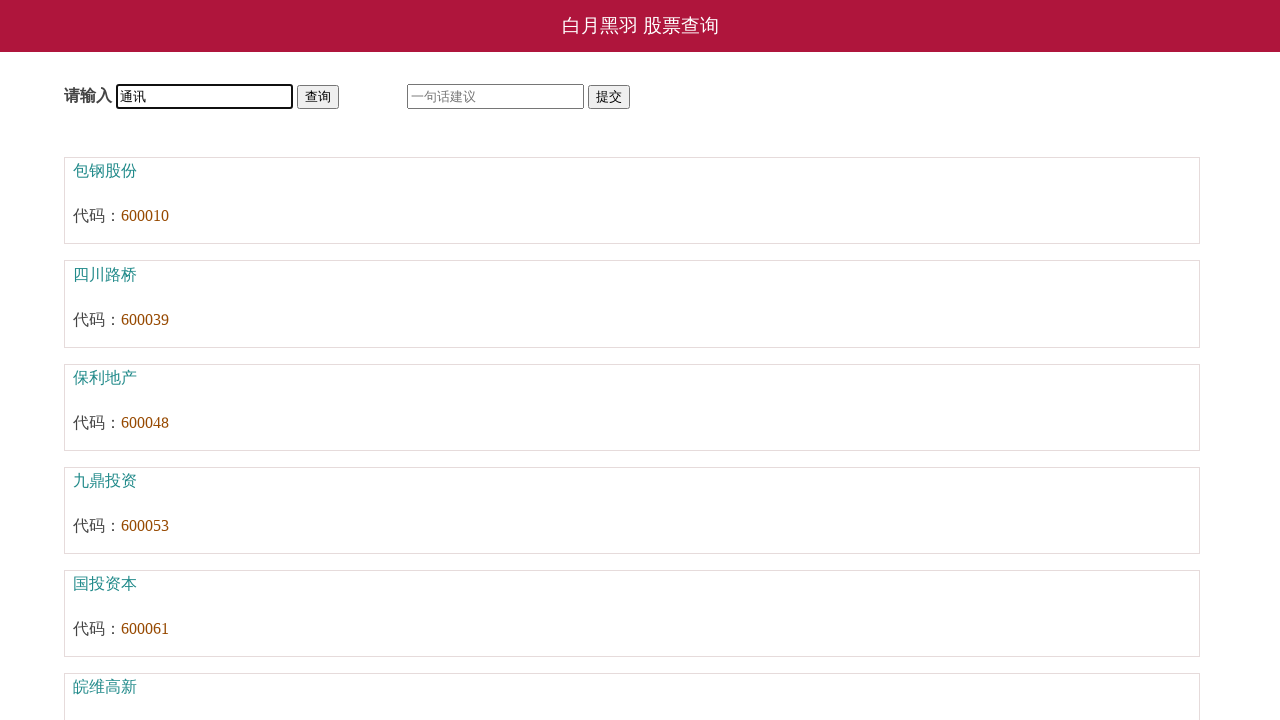

Clicked search button at (318, 97) on #go
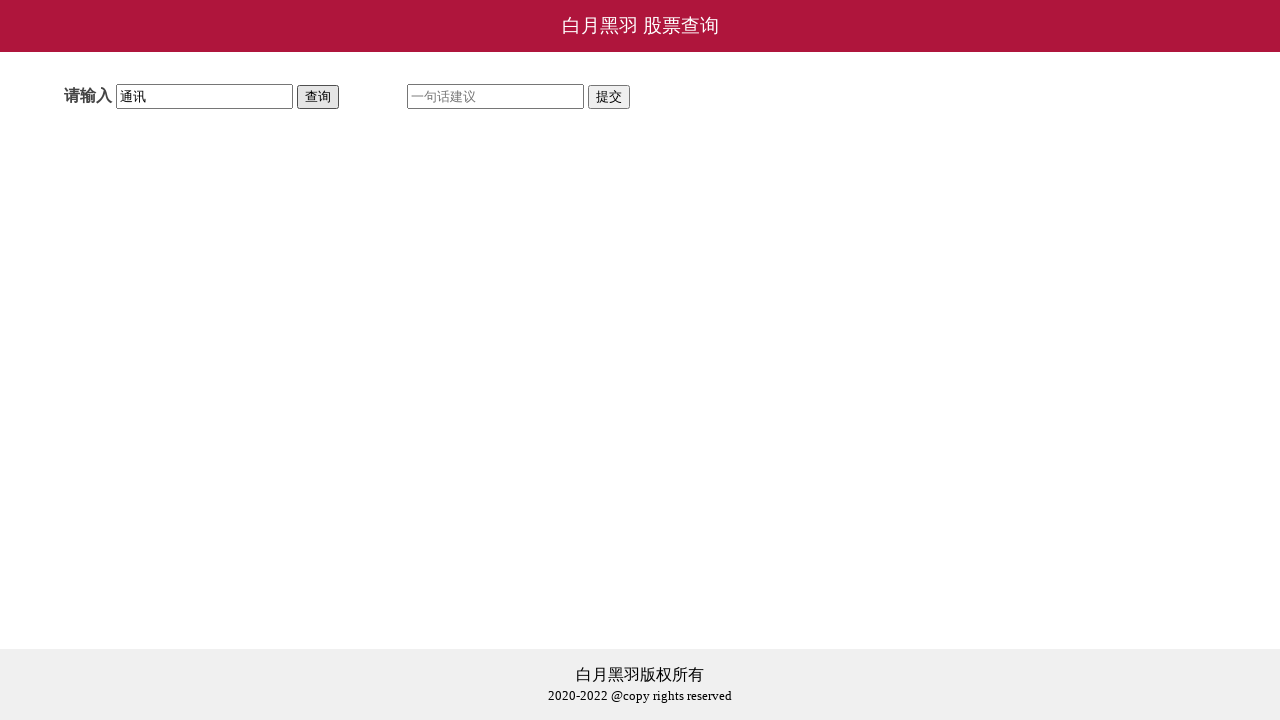

Search results loaded
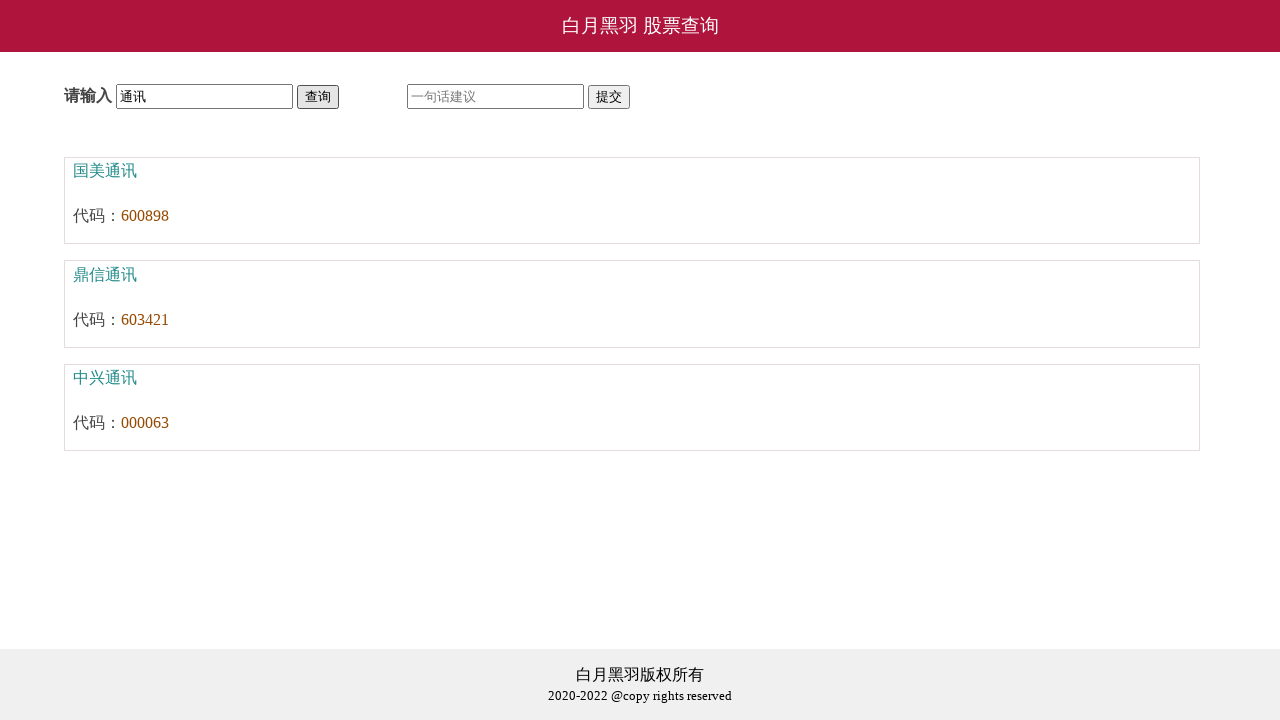

Retrieved all search result items
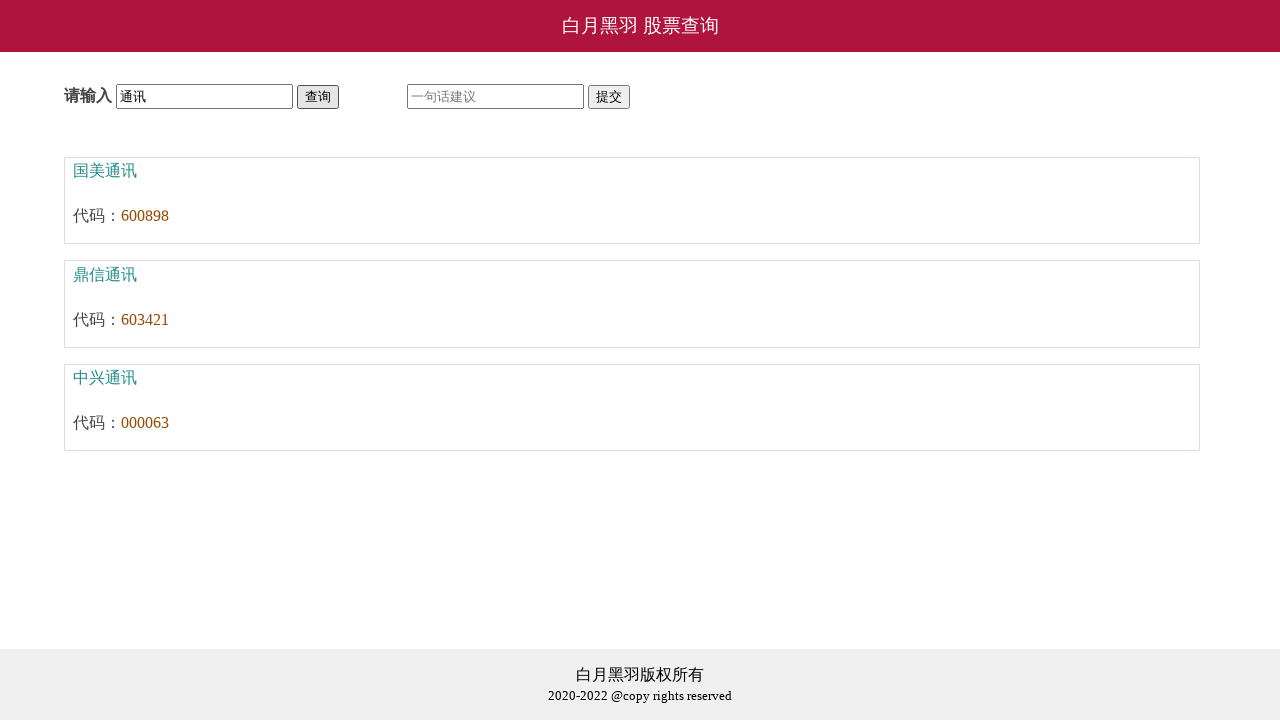

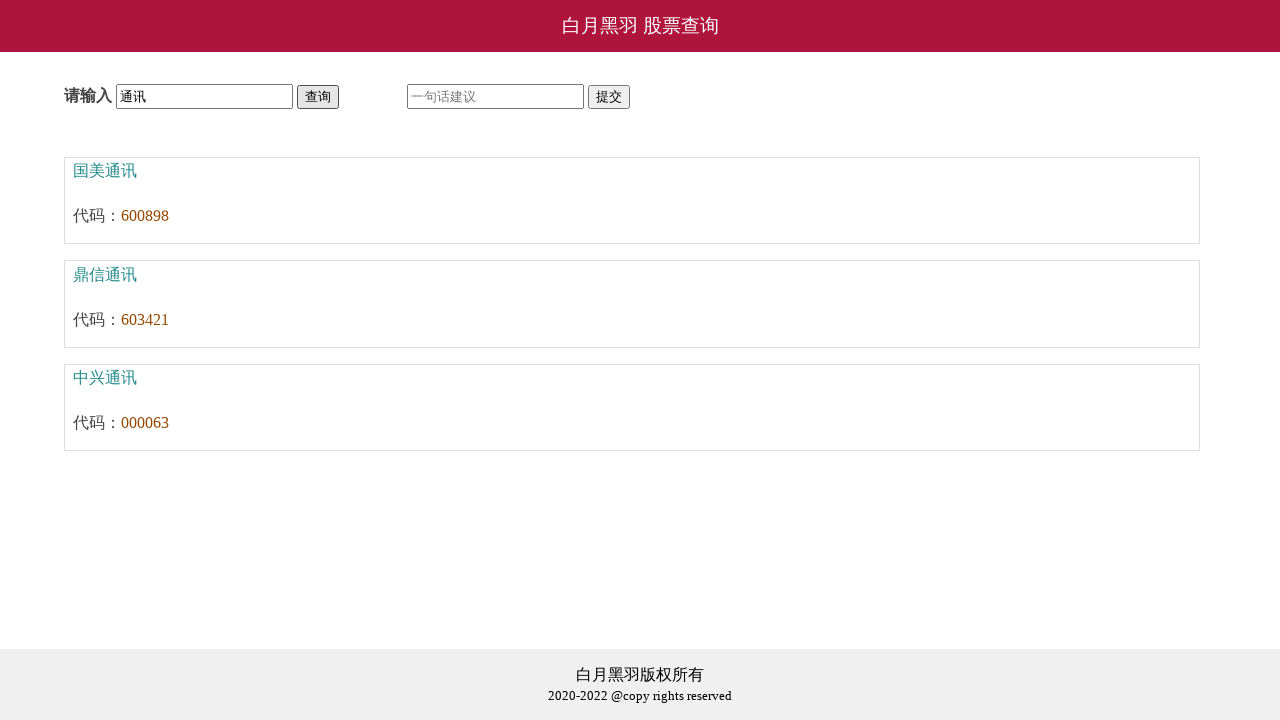